Tests XPath selectors on a practice page by filling various input fields including username, security question, API settings, email, and custom fields, and clicking a button

Starting URL: https://syntaxprojects.com/Xpath.php

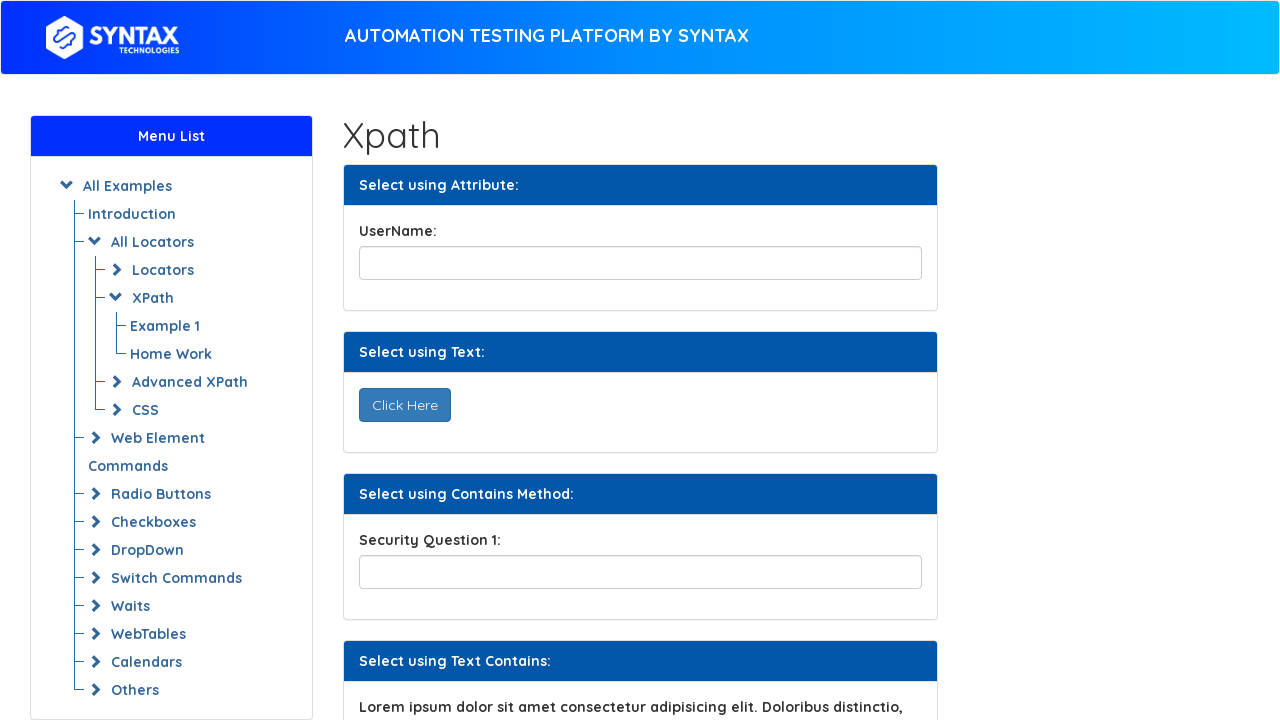

Filled username field with 'abracadabra' on //input[@id='title']
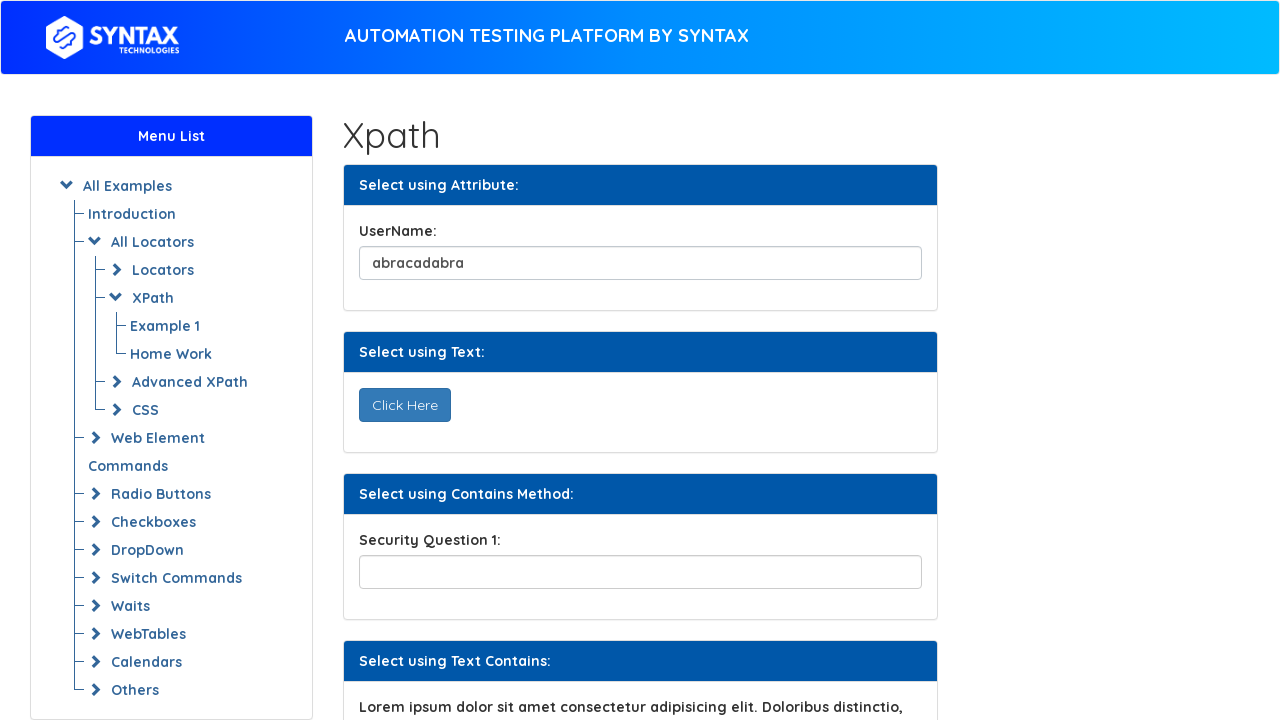

Clicked 'Click Here' button at (404, 405) on xpath=//button[text()='Click Here']
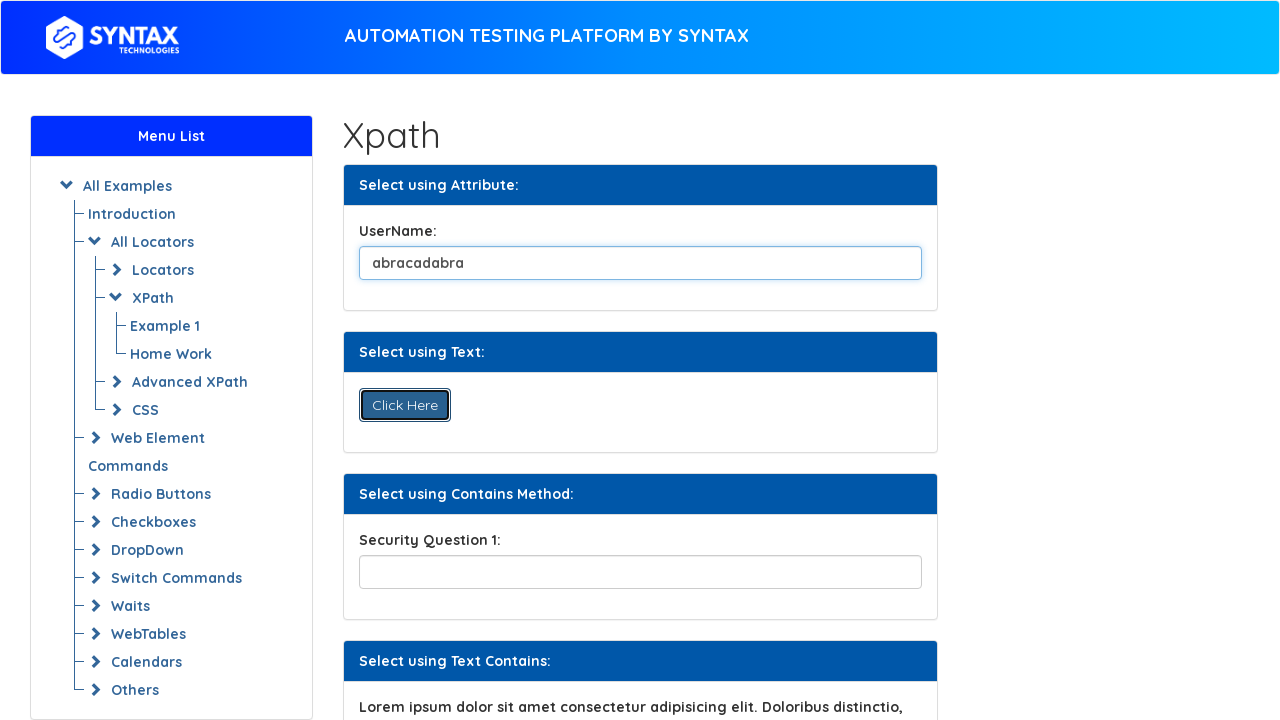

Filled security question field with 'Ali is from batch14?' on //input[contains(@name,'securityPartial')]
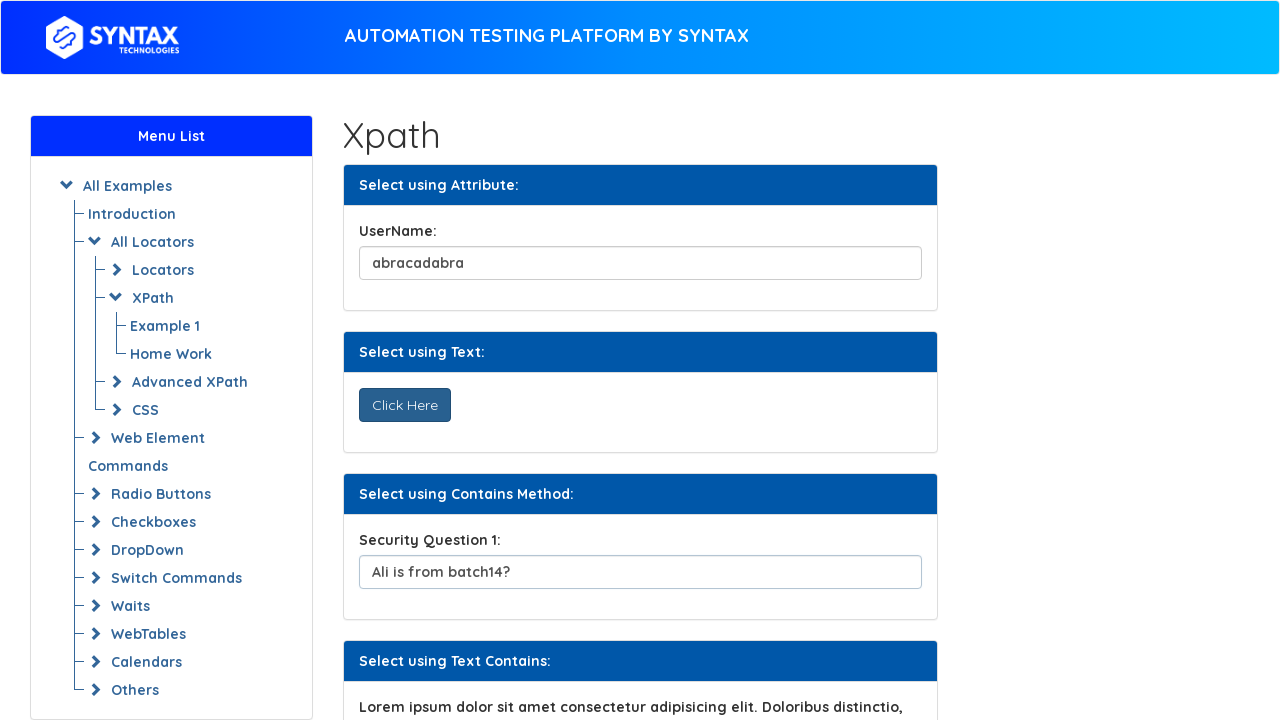

Waited for ipsum label to be visible
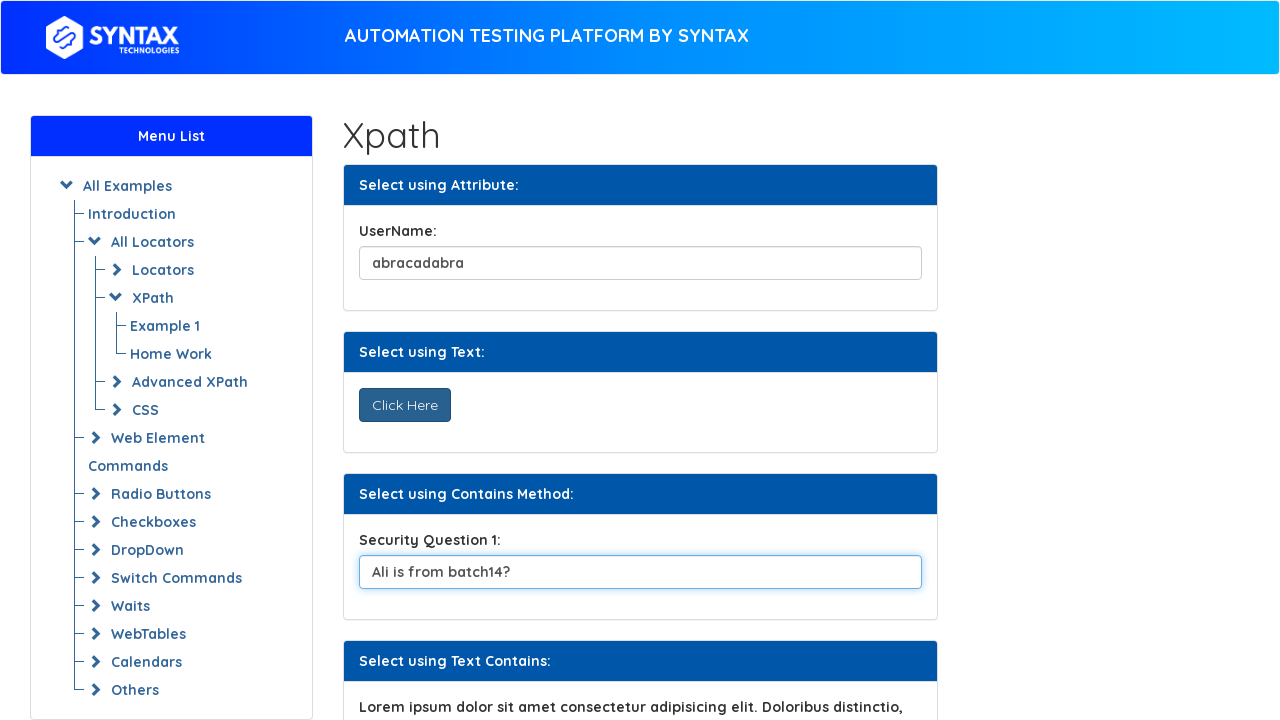

Filled API settings field with 'abracadabra 1234' on //input[starts-with(@id,'apiSettings')]
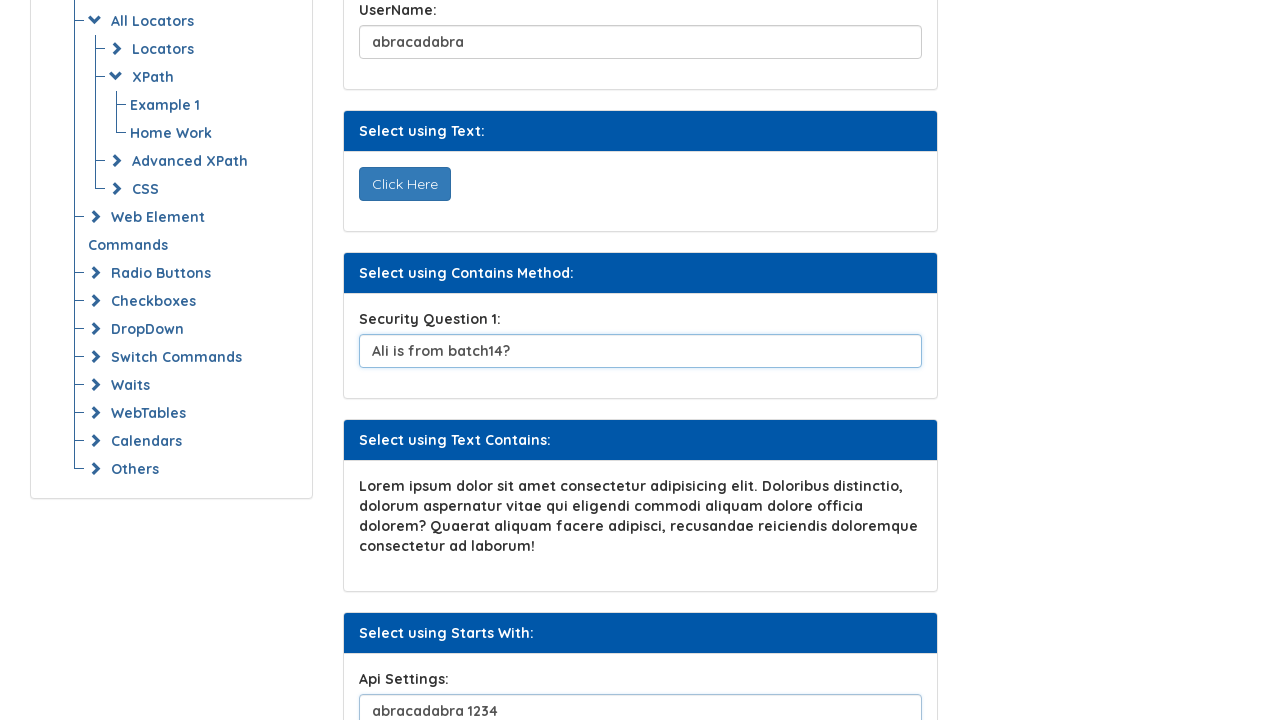

Filled email field with 'hello@gmail.com' on (//input[@class='form-control backup'])[2]
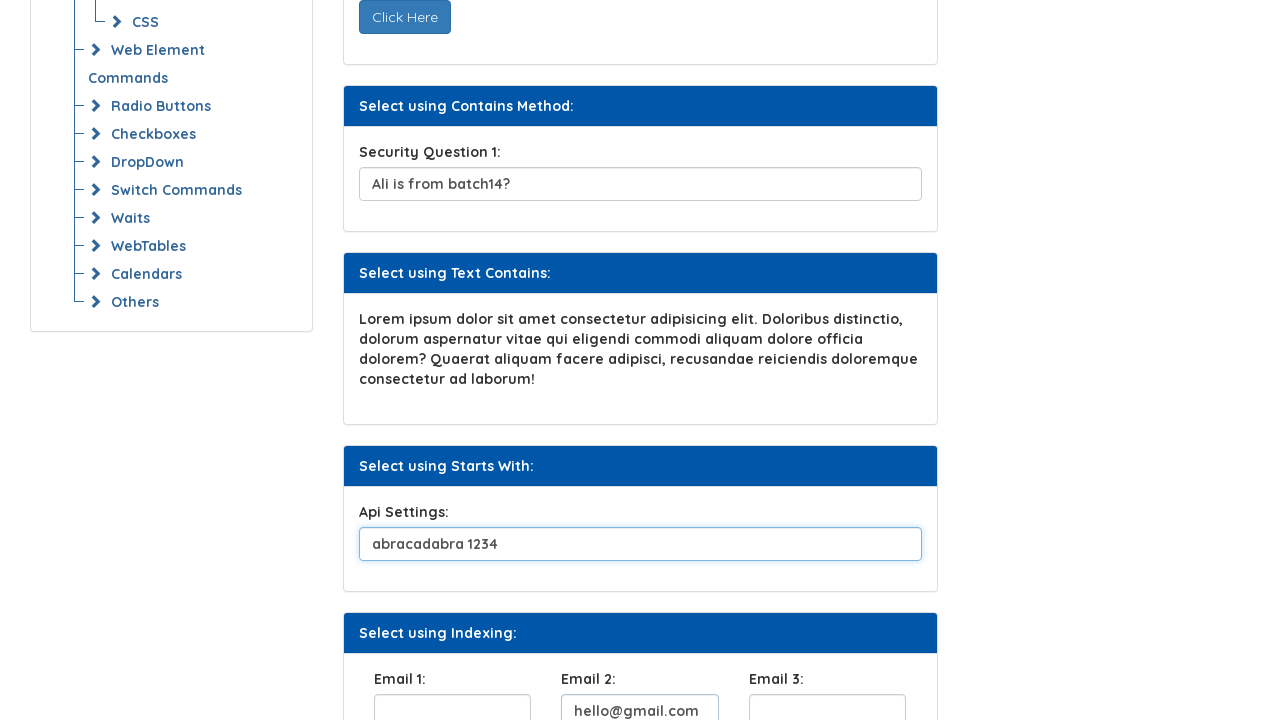

Filled custom field with 'hello i am here' on //input[@data-detail='two' and @name='customField']
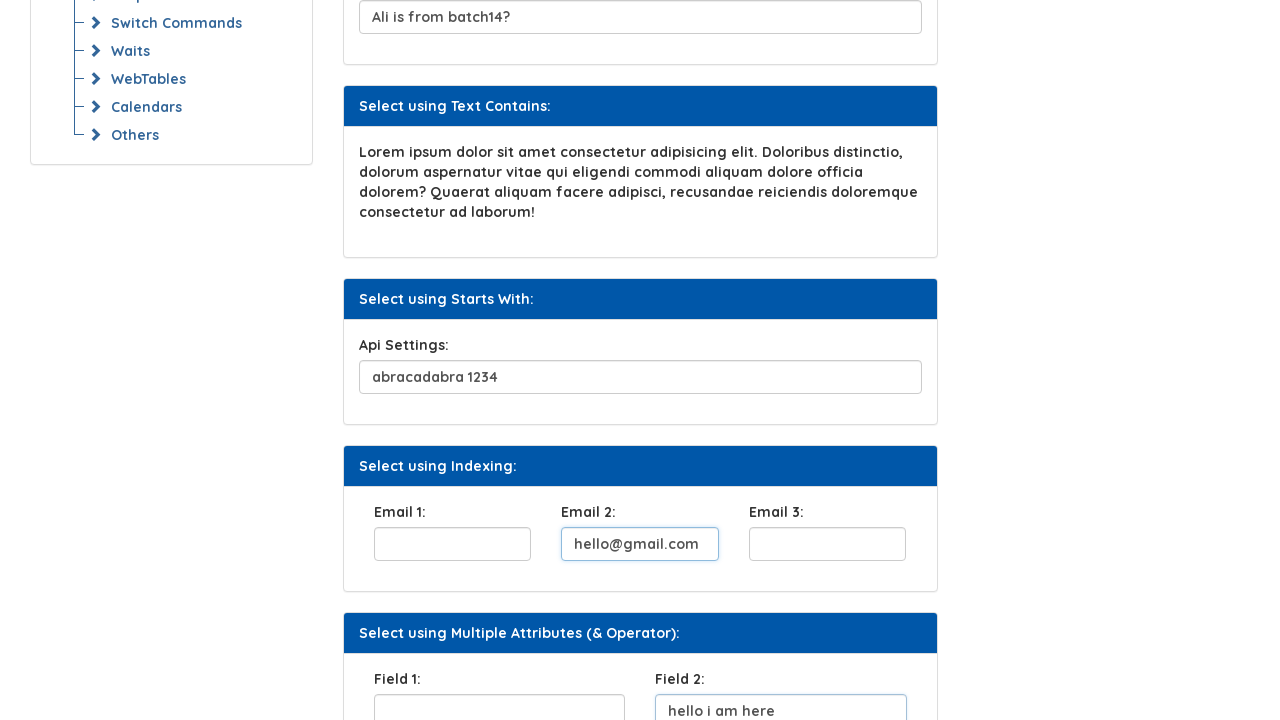

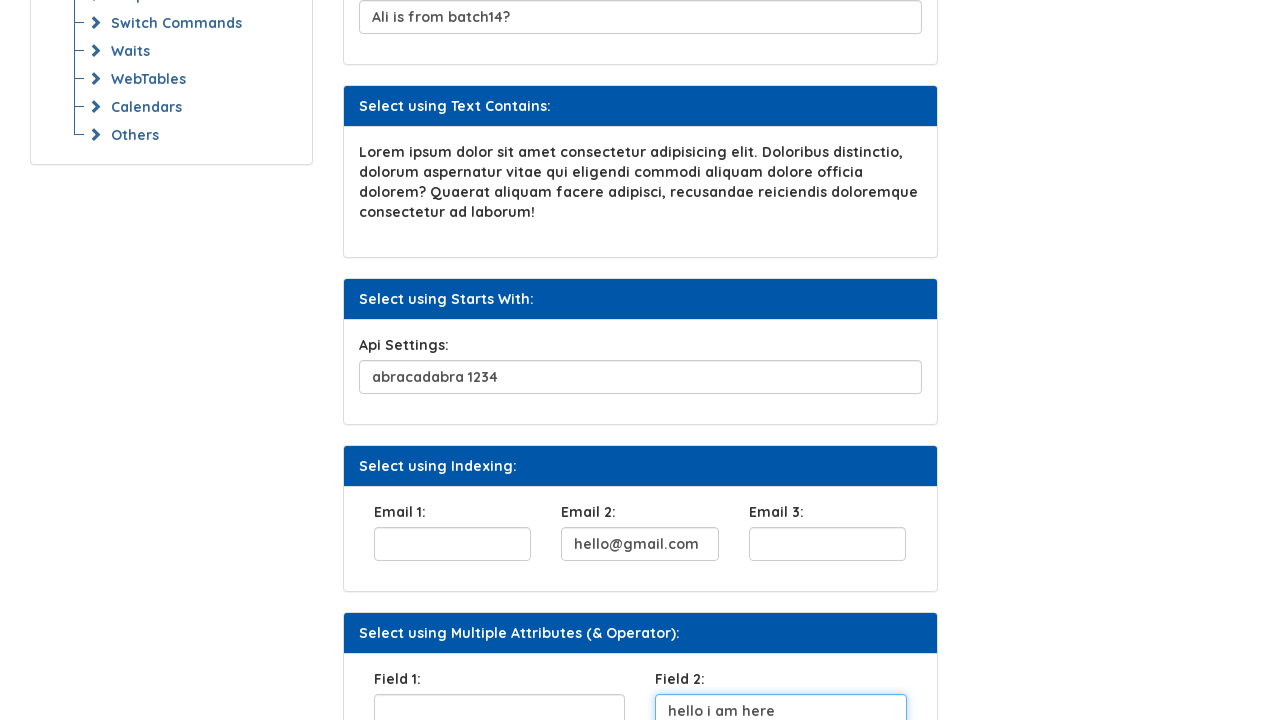